Tests window handling functionality by opening a new window, switching to it to perform a search, then returning to the original window to interact with a radio button

Starting URL: https://www.letskodeit.com/practice

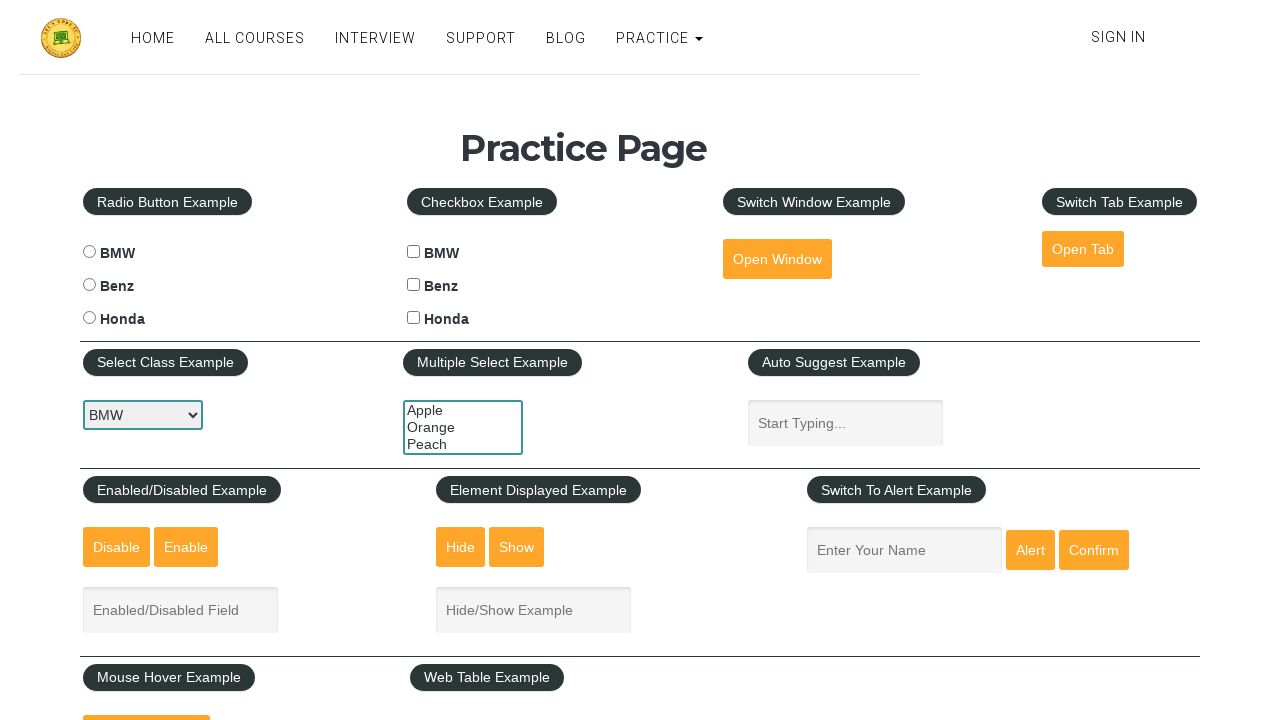

Clicked button to open new window at (777, 259) on #openwindow
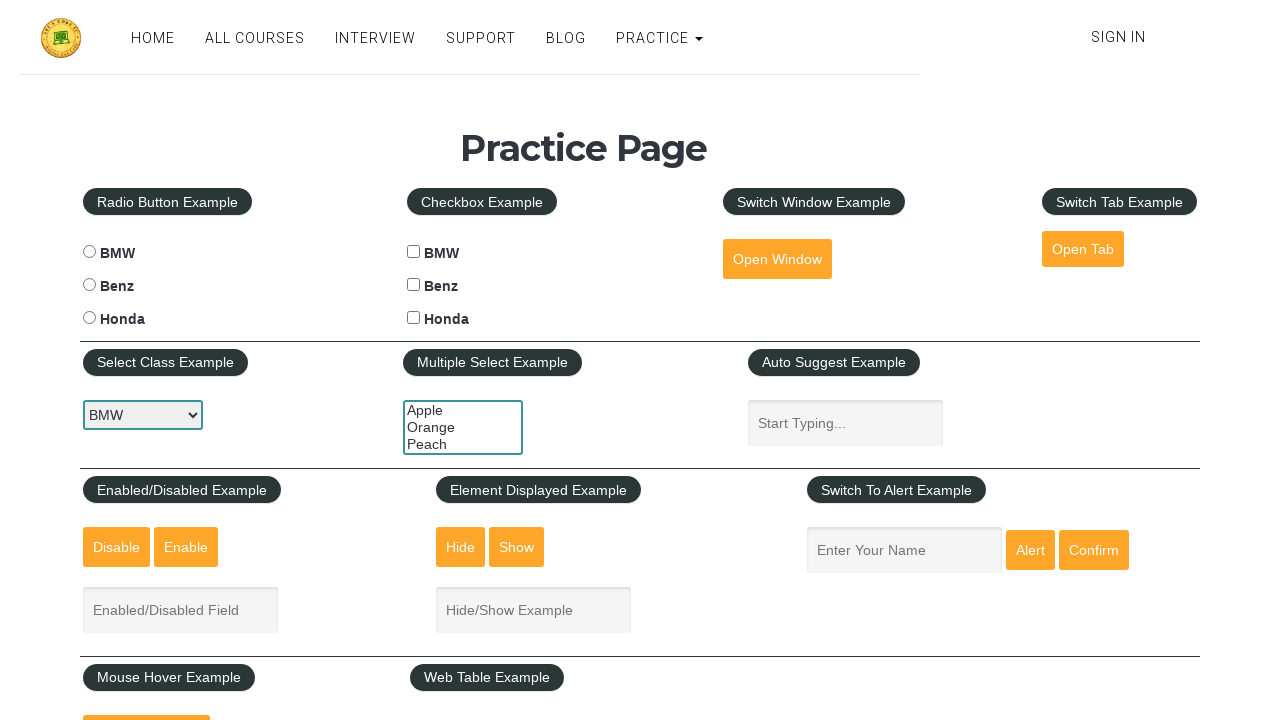

New window opened and captured
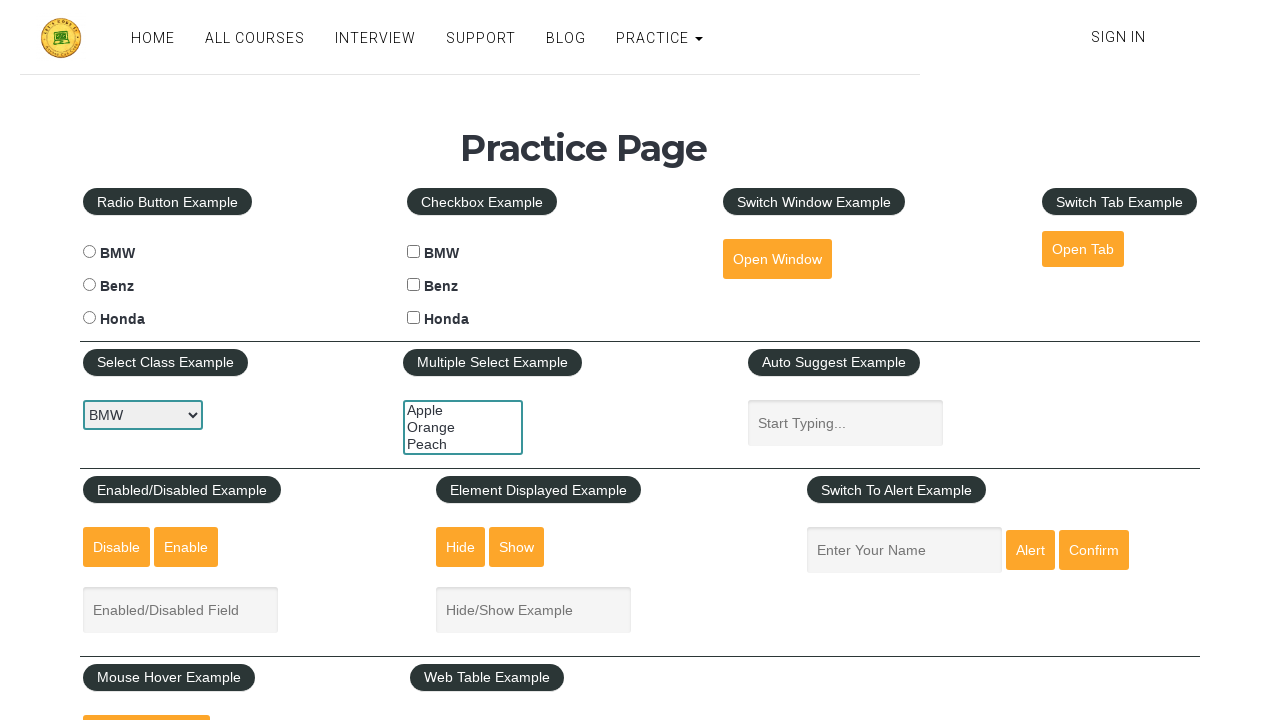

Filled search field with 'Python' in new window on input#search
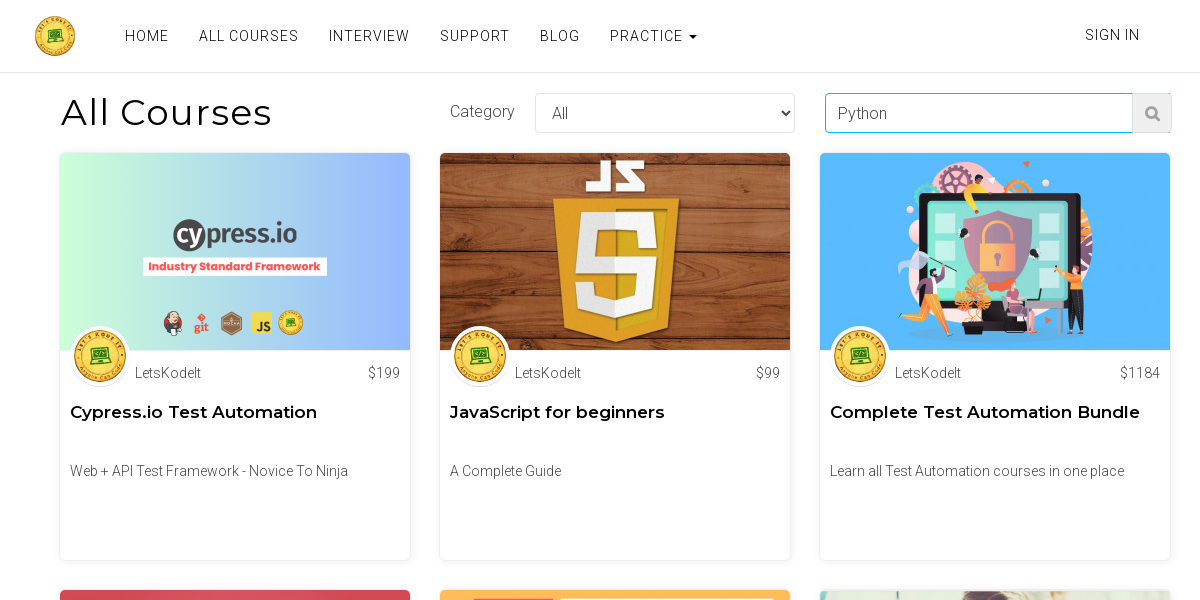

Pressed Enter to search for 'Python' in new window on input#search
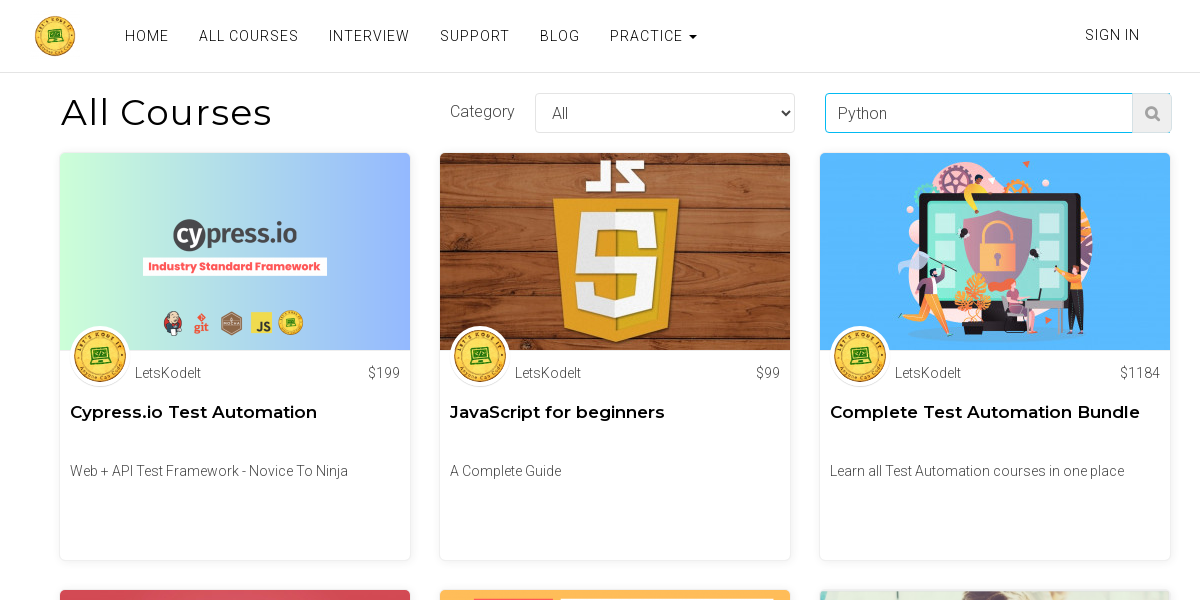

Closed the new window
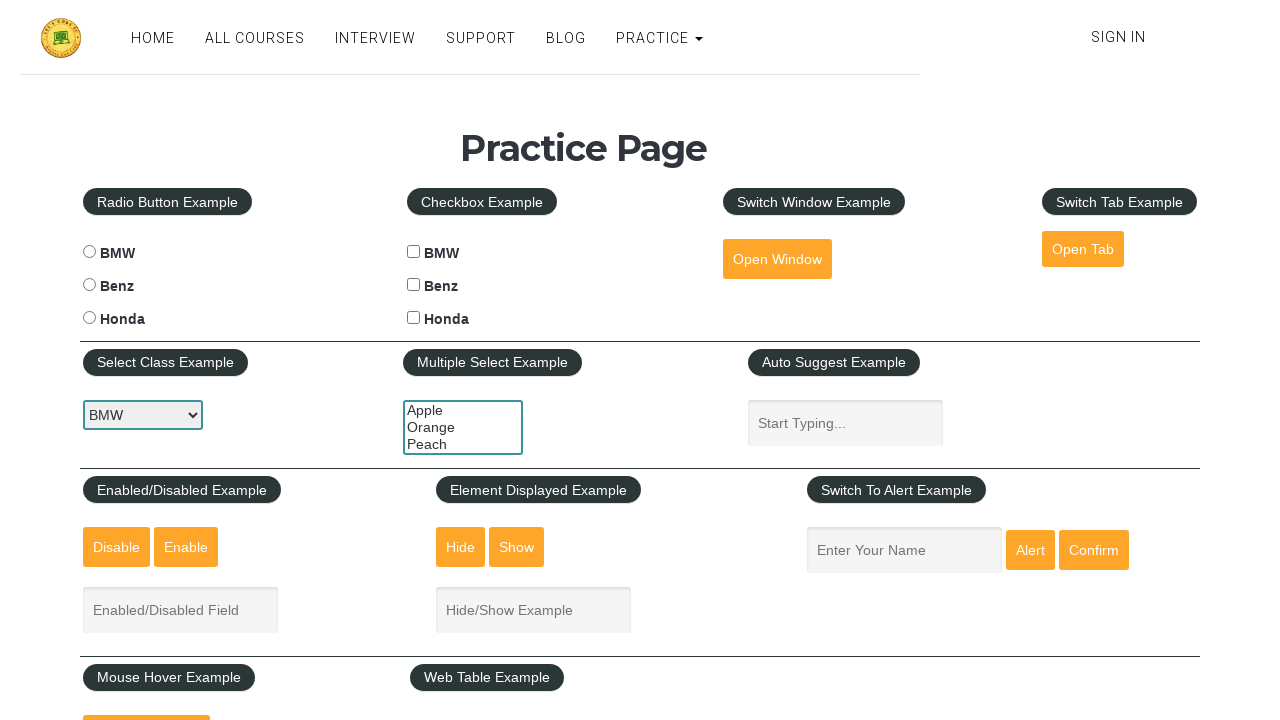

Clicked benzene radio button in original window at (89, 285) on #benzradio
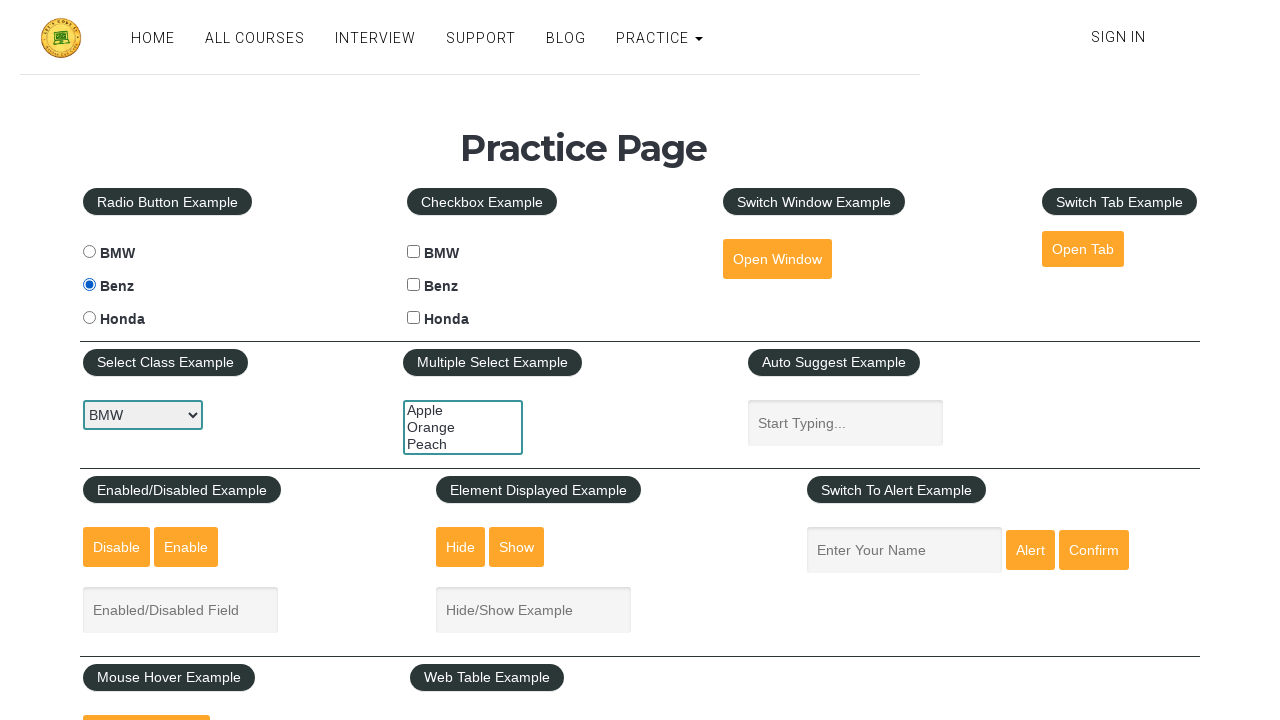

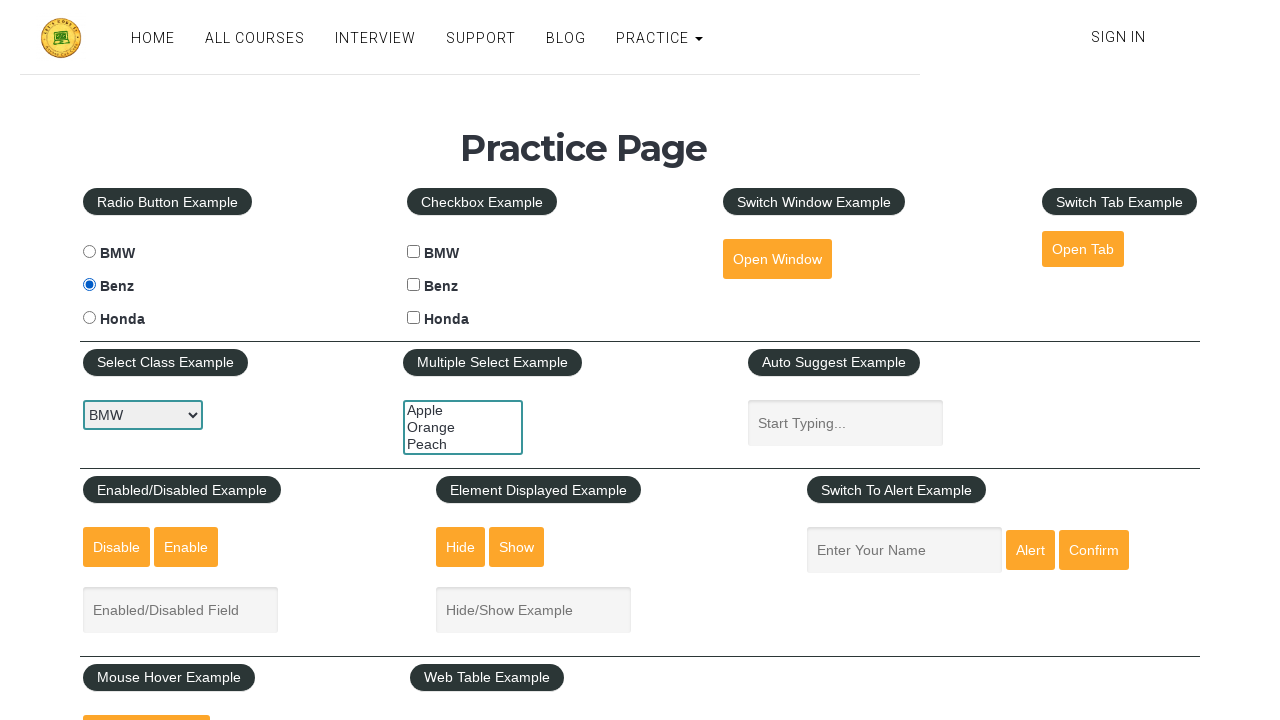